Tests button interactions on DemoQA by performing a double-click on the double-click button and a right-click (context click) on the right-click button.

Starting URL: https://demoqa.com/buttons

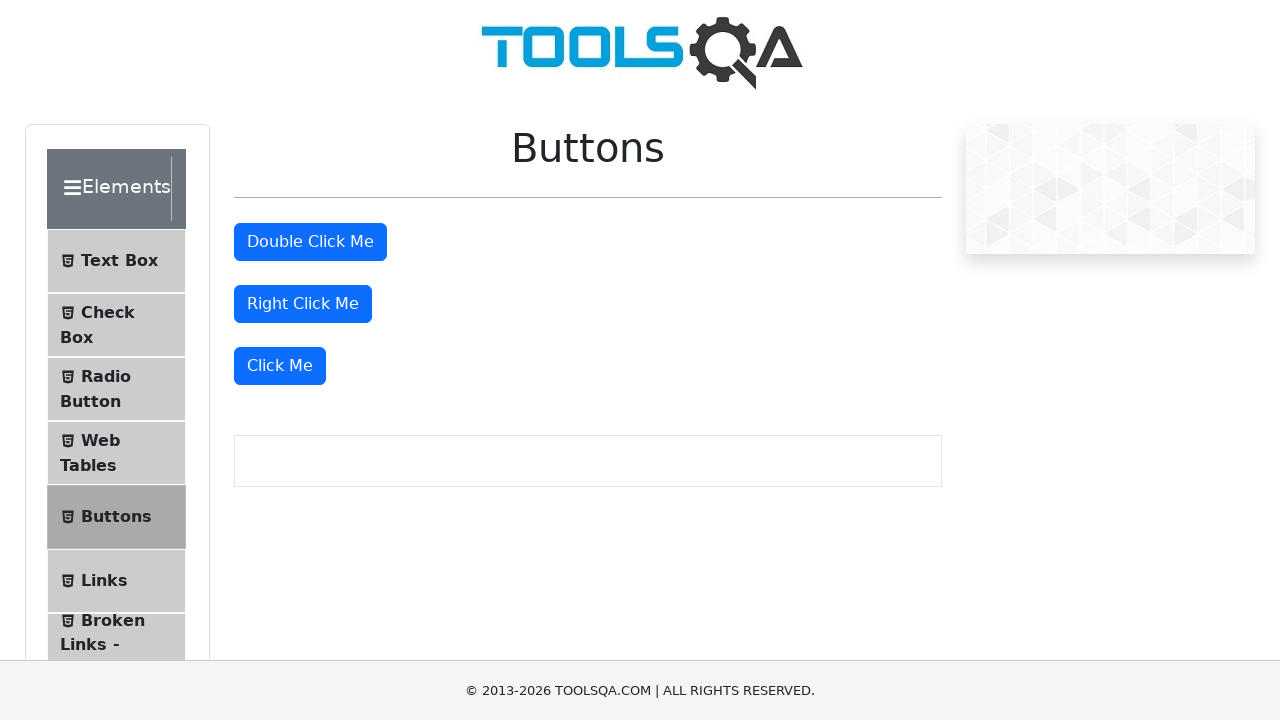

Double-clicked the double-click button at (310, 242) on #doubleClickBtn
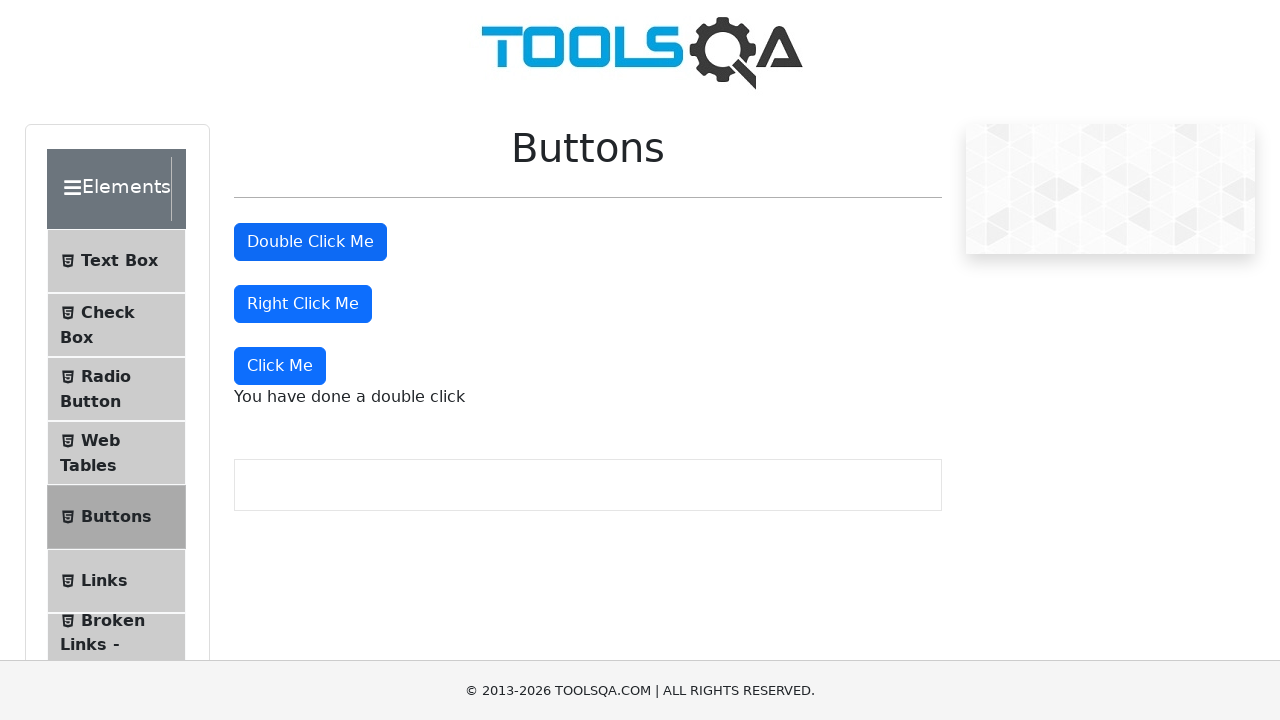

Right-clicked (context click) the right-click button at (303, 304) on #rightClickBtn
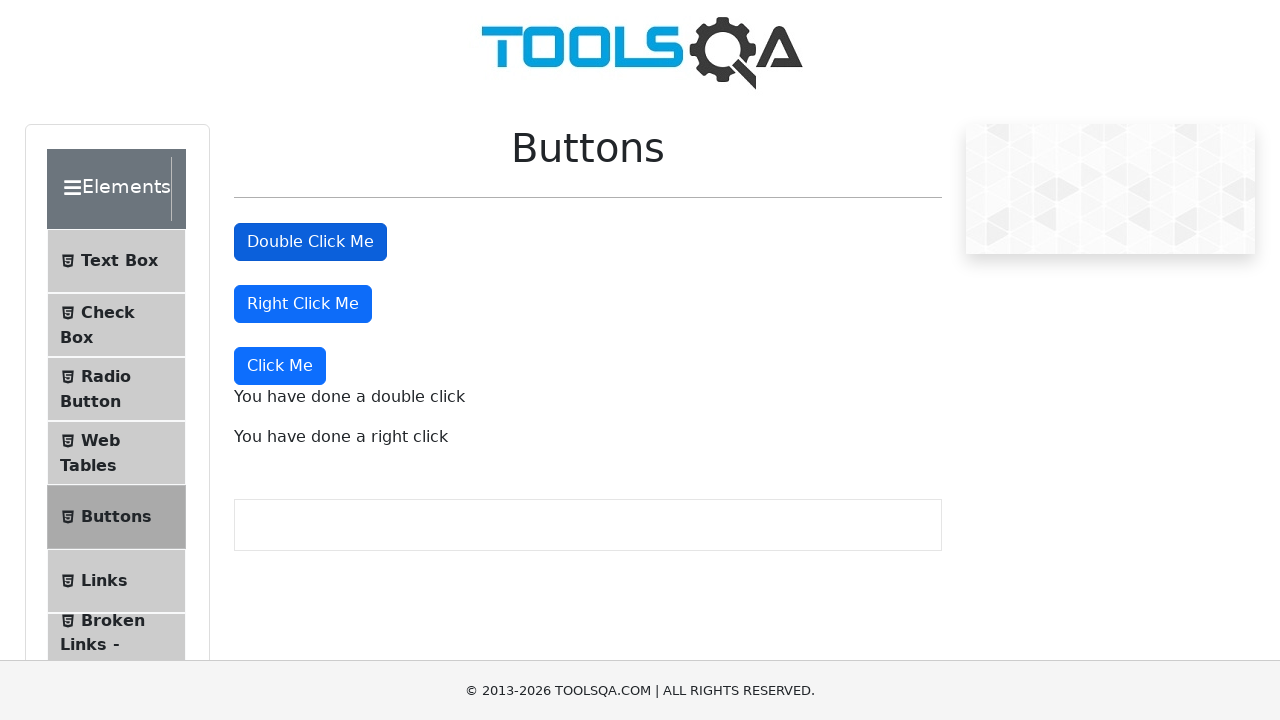

Double-click confirmation message appeared
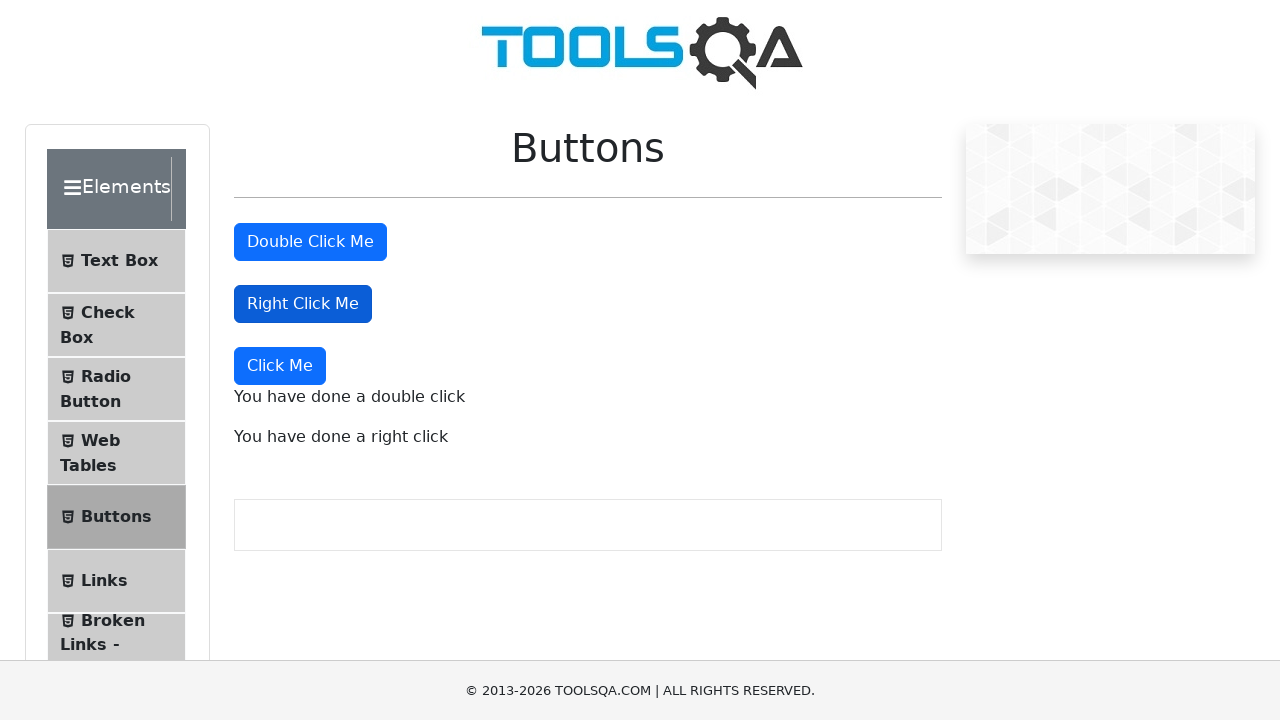

Right-click confirmation message appeared
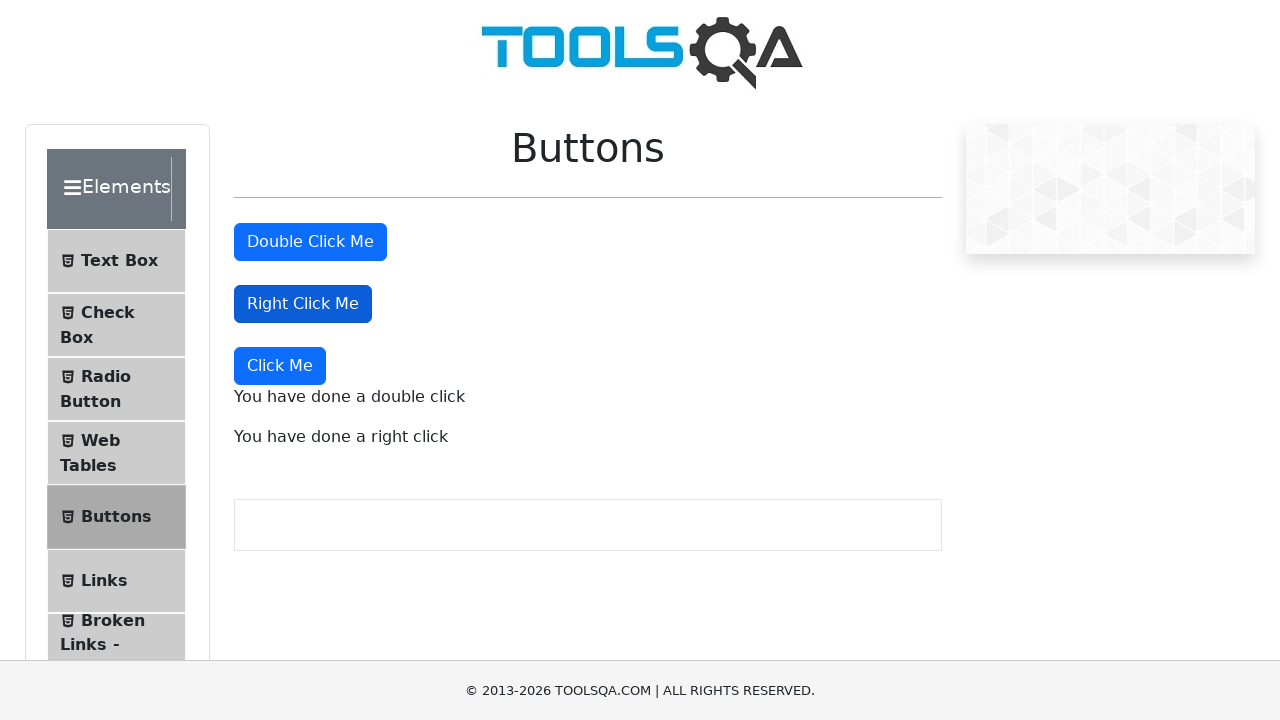

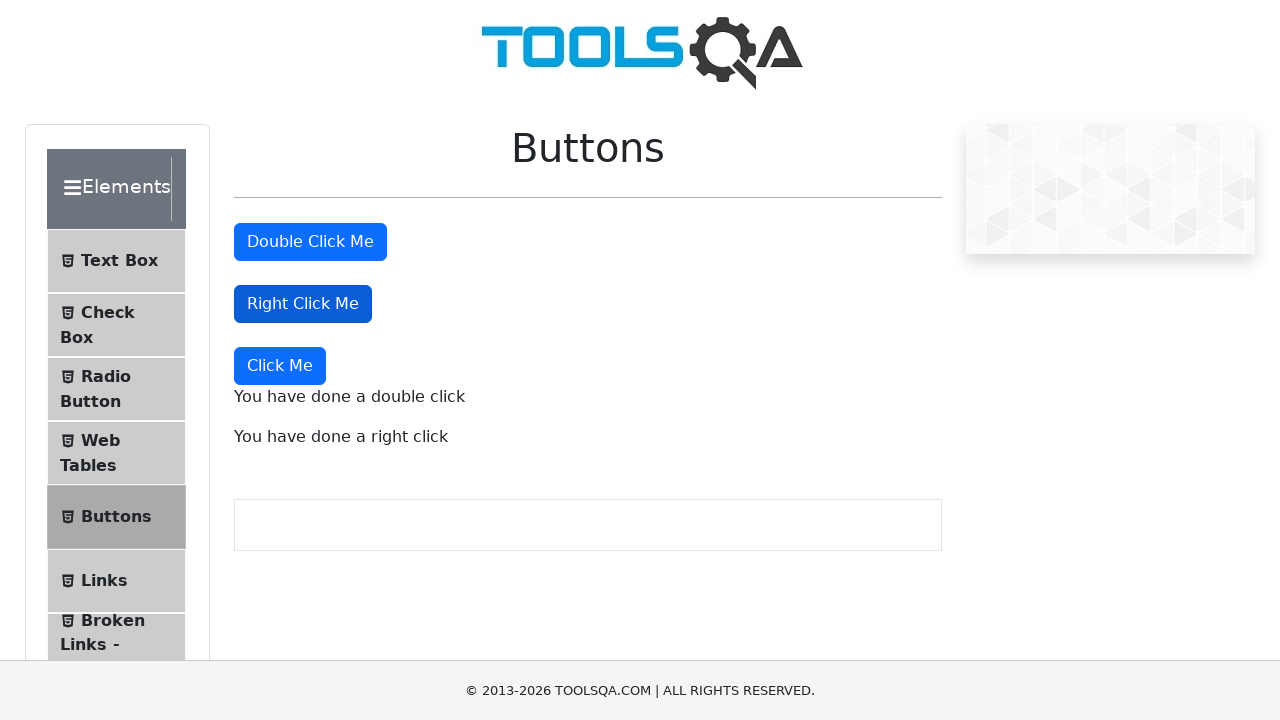